Tests checkbox selection and passenger count increment functionality on a flight booking practice page by clicking a checkbox, incrementing adult passenger count, and verifying the selections.

Starting URL: https://rahulshettyacademy.com/dropdownsPractise/

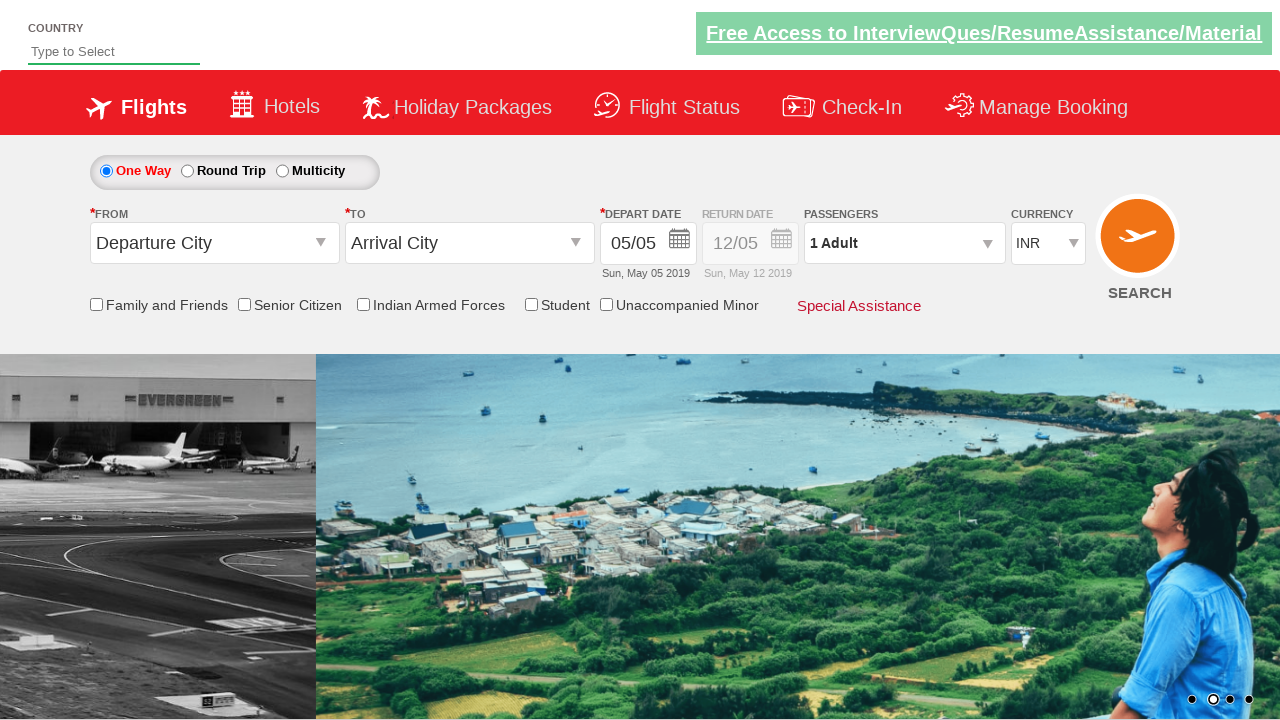

Verified checkbox is not selected initially
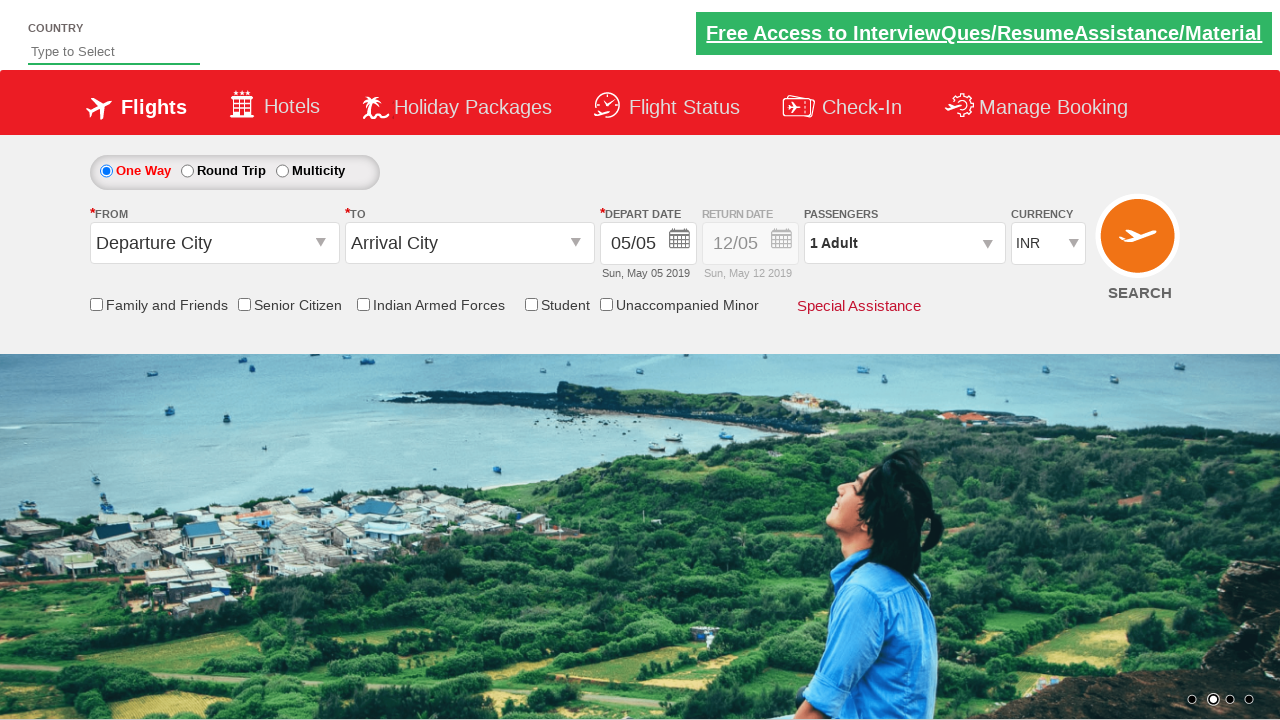

Clicked checkbox to select it at (96, 304) on input[id*='friendsandfamily']
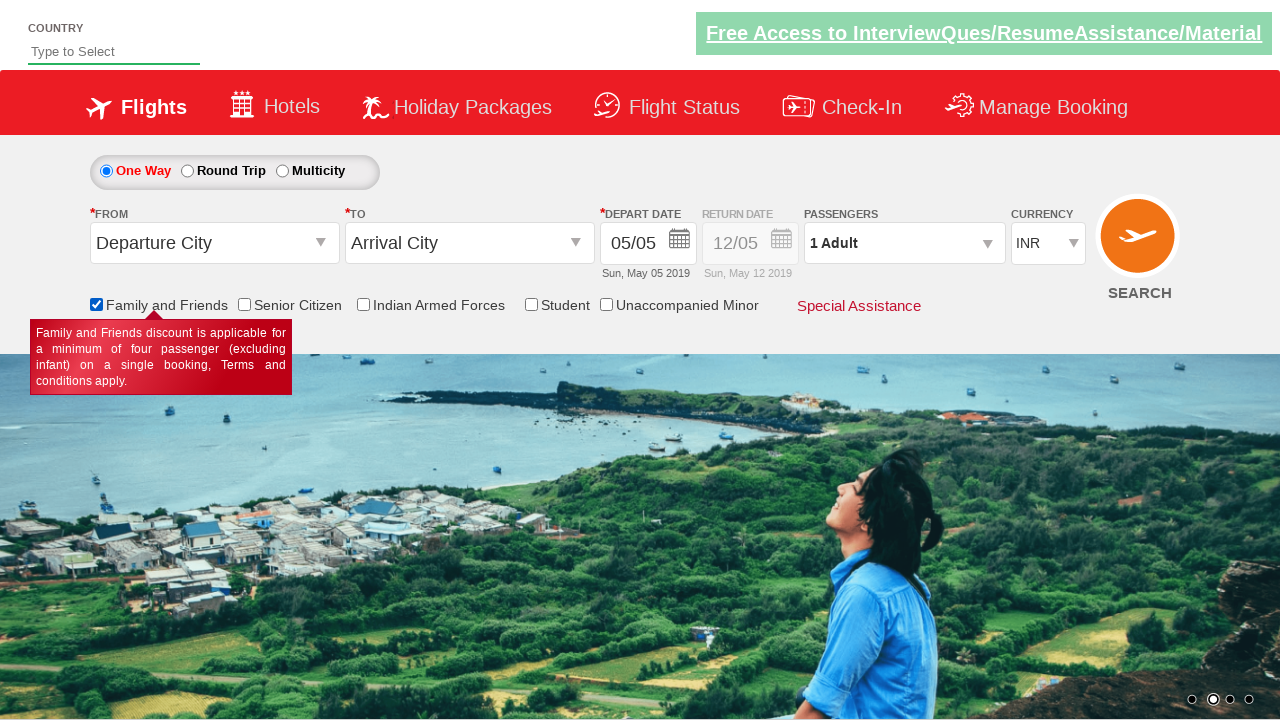

Verified checkbox is now selected
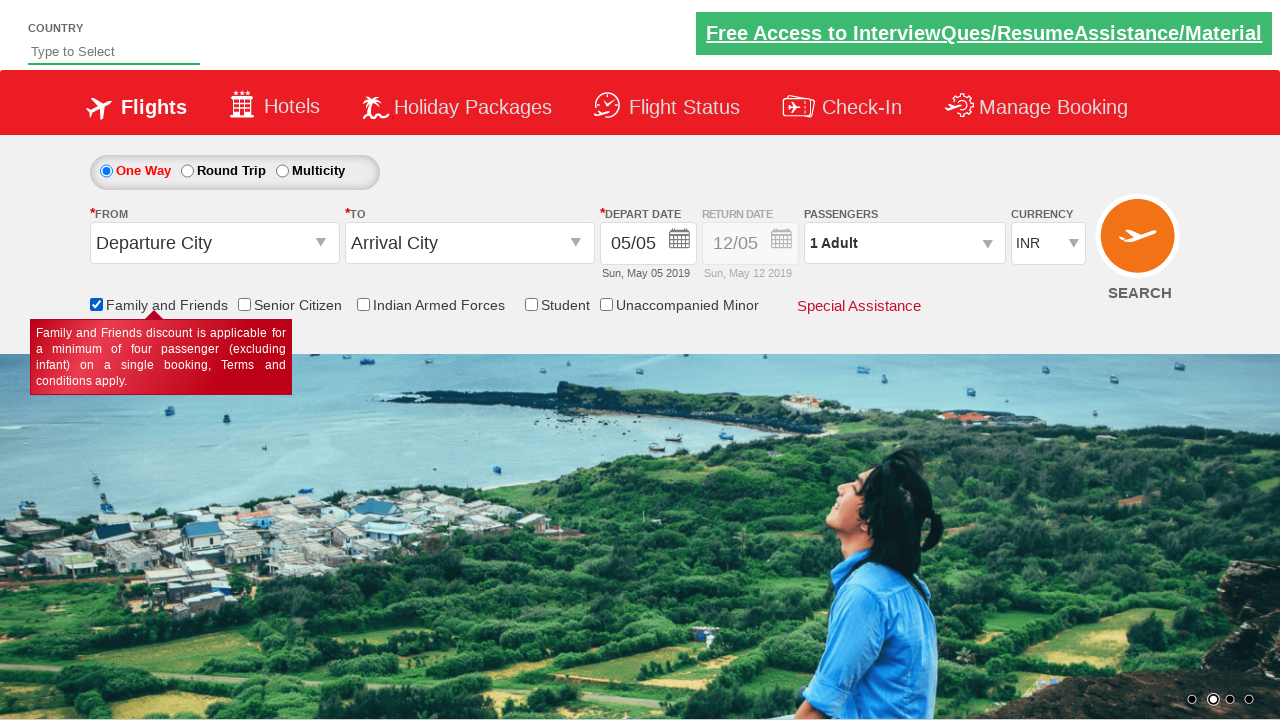

Clicked passenger info dropdown to open it at (904, 243) on #divpaxinfo
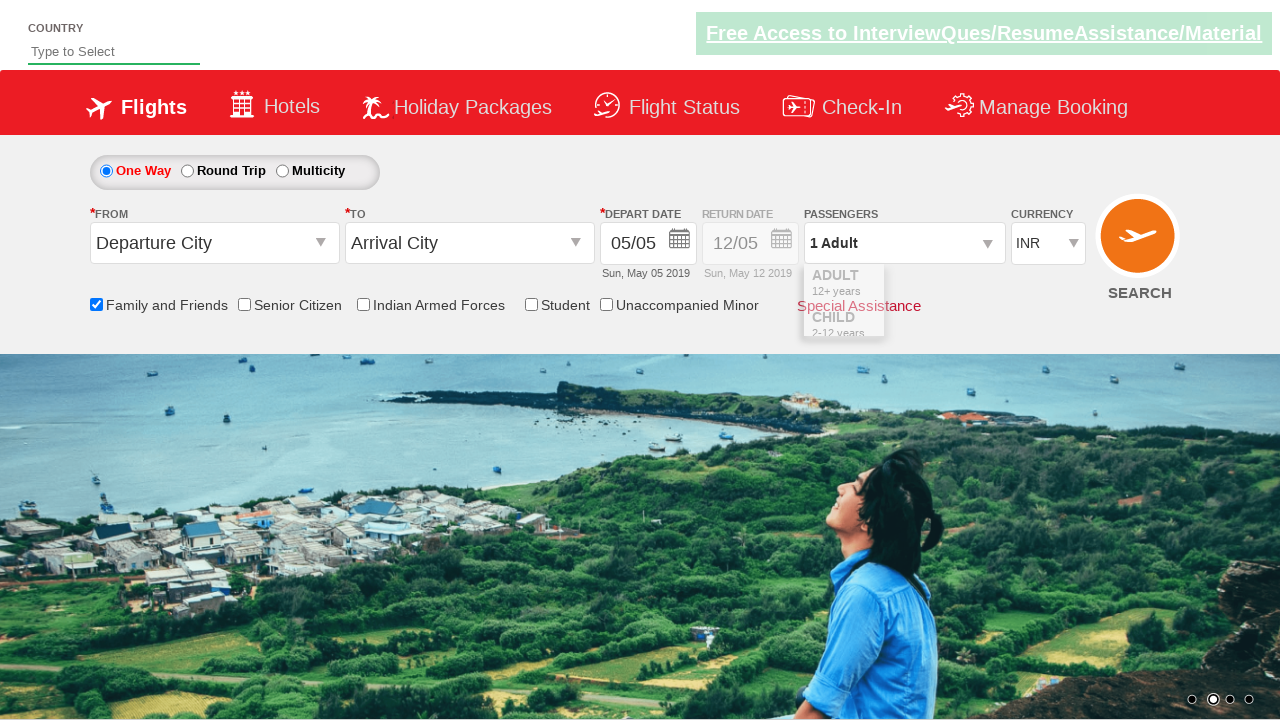

Waited for passenger dropdown to open
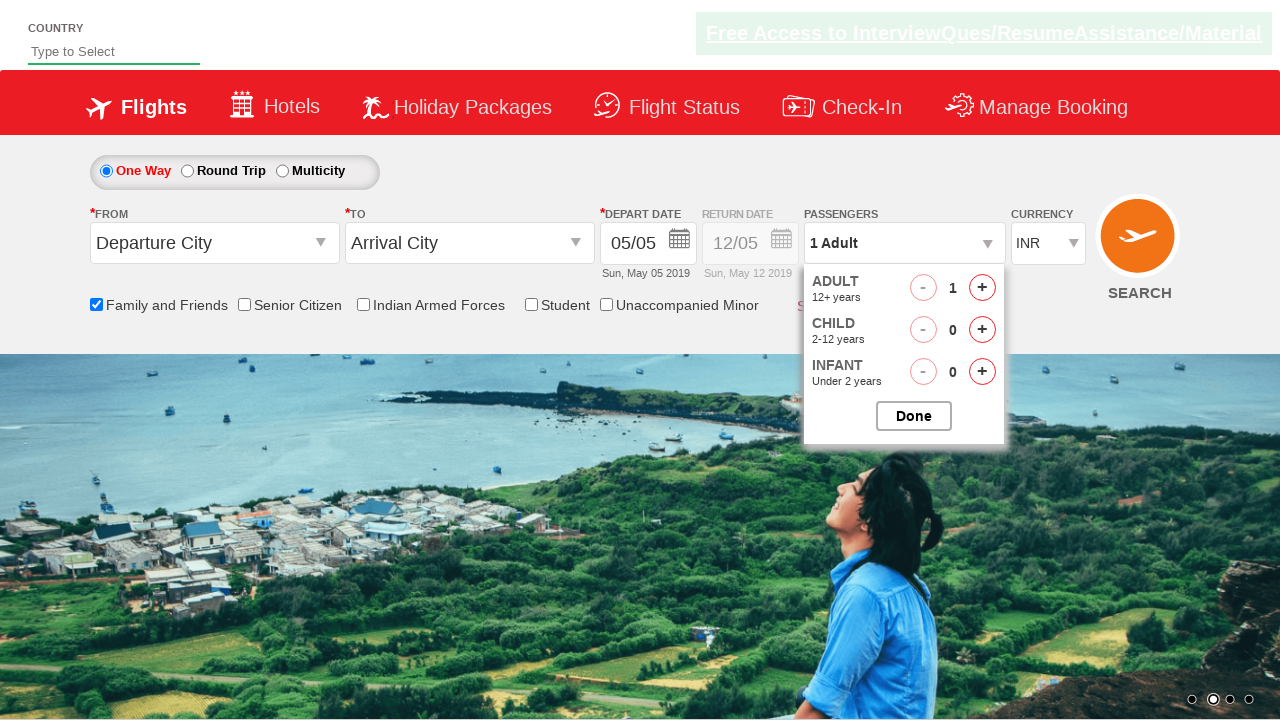

Incremented adult passenger count (1st increment) at (982, 288) on #hrefIncAdt
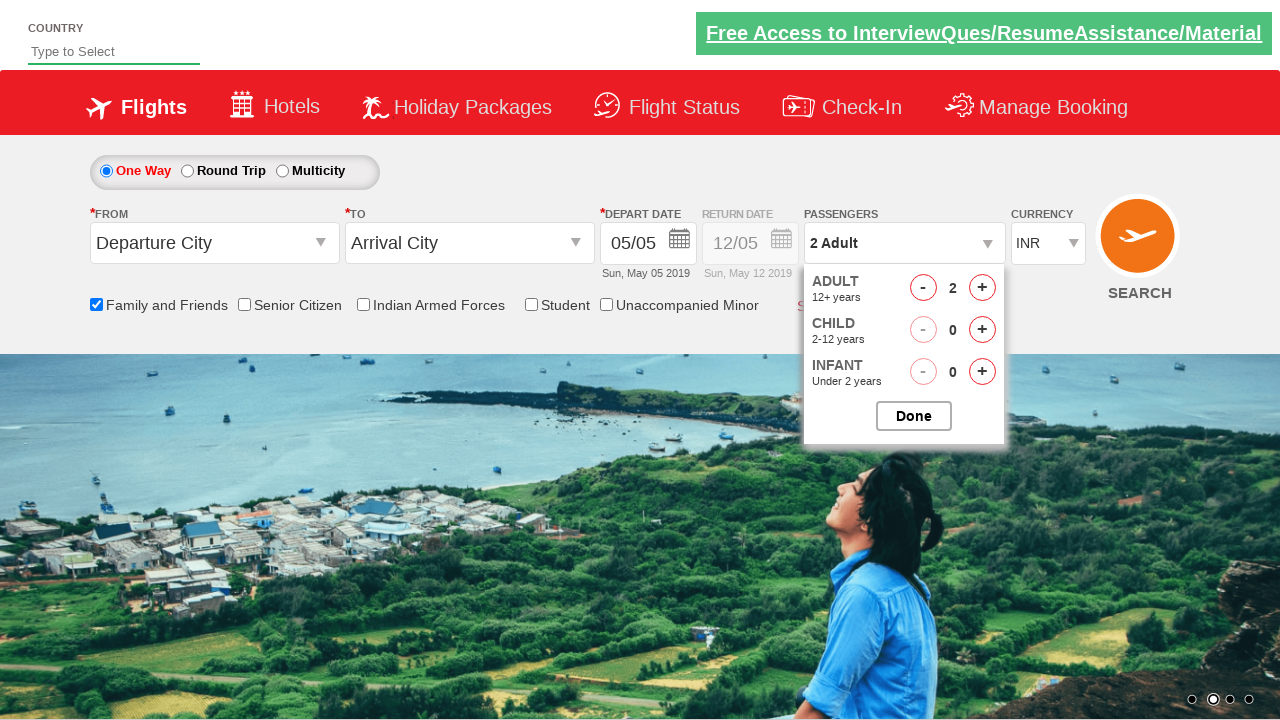

Incremented adult passenger count (2nd increment) at (982, 288) on #hrefIncAdt
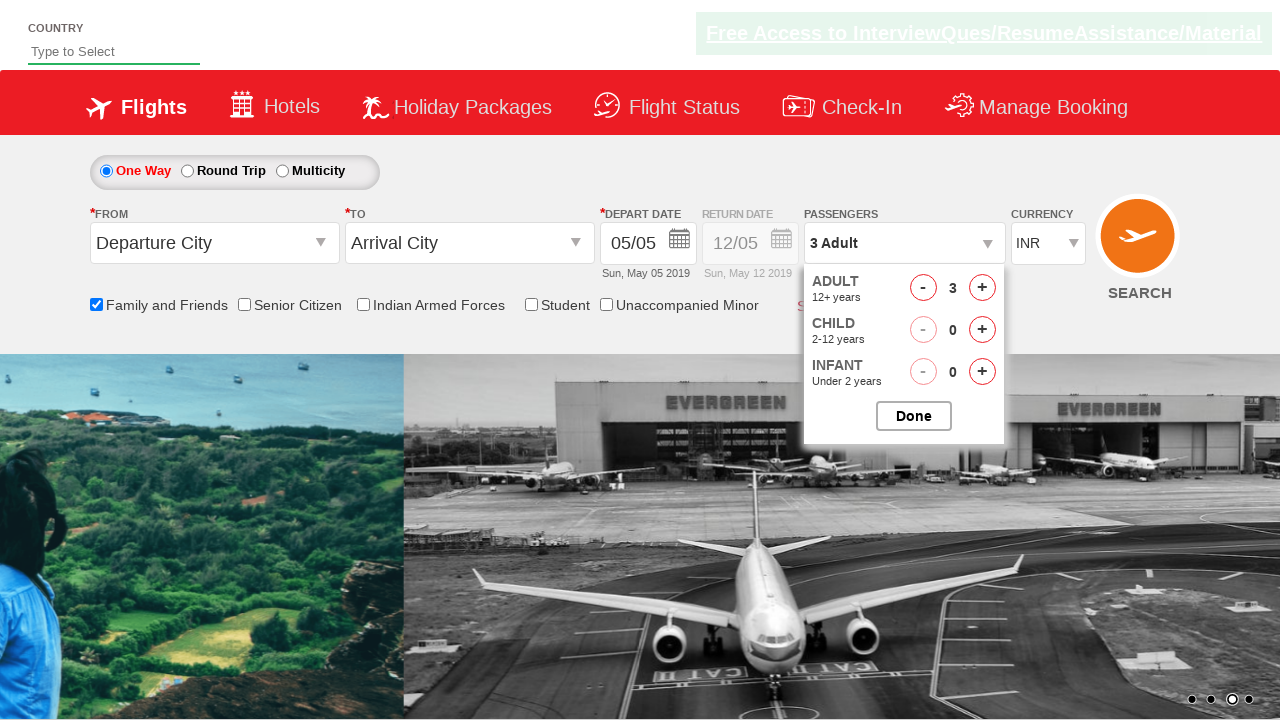

Closed the passenger options dropdown at (914, 416) on #btnclosepaxoption
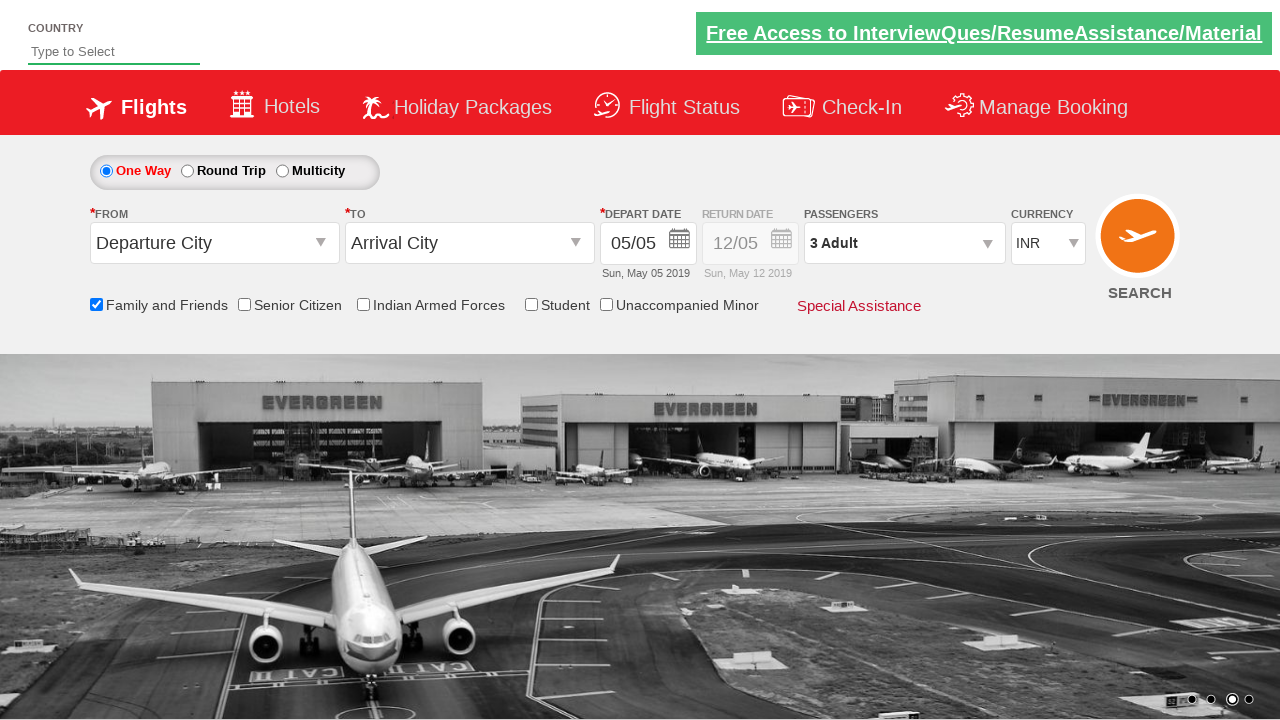

Waited for UI to update after closing dropdown
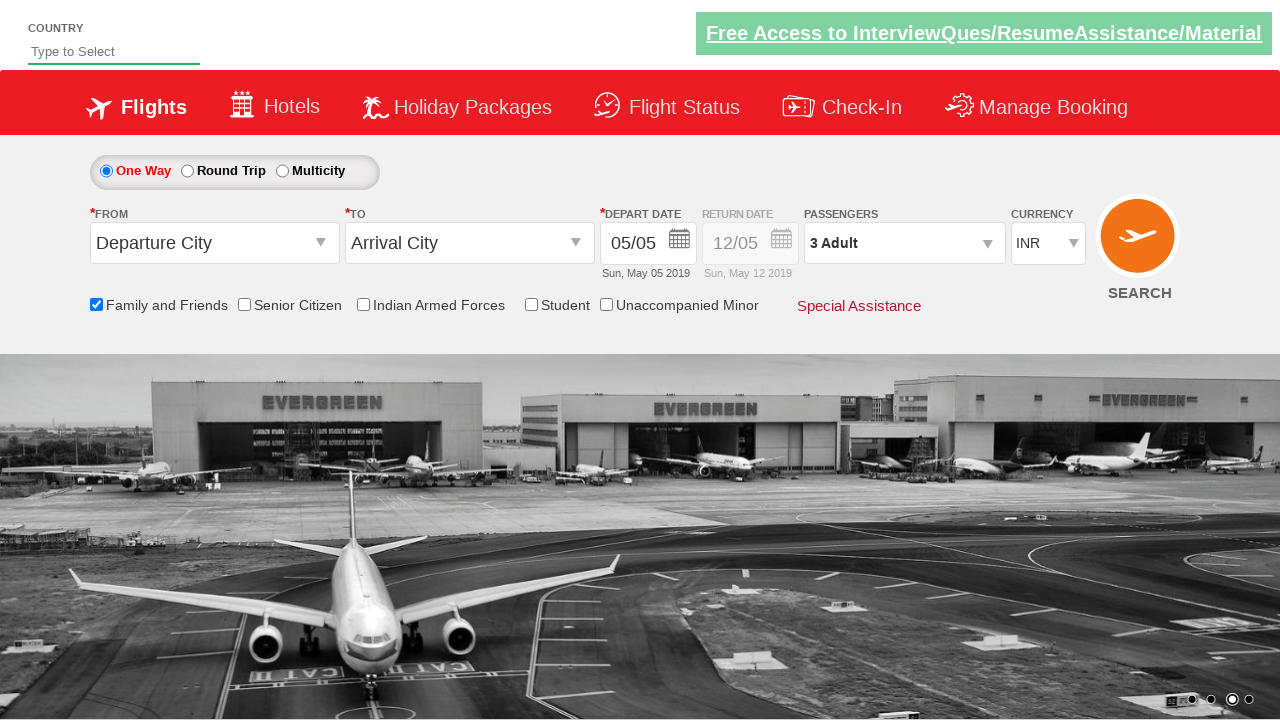

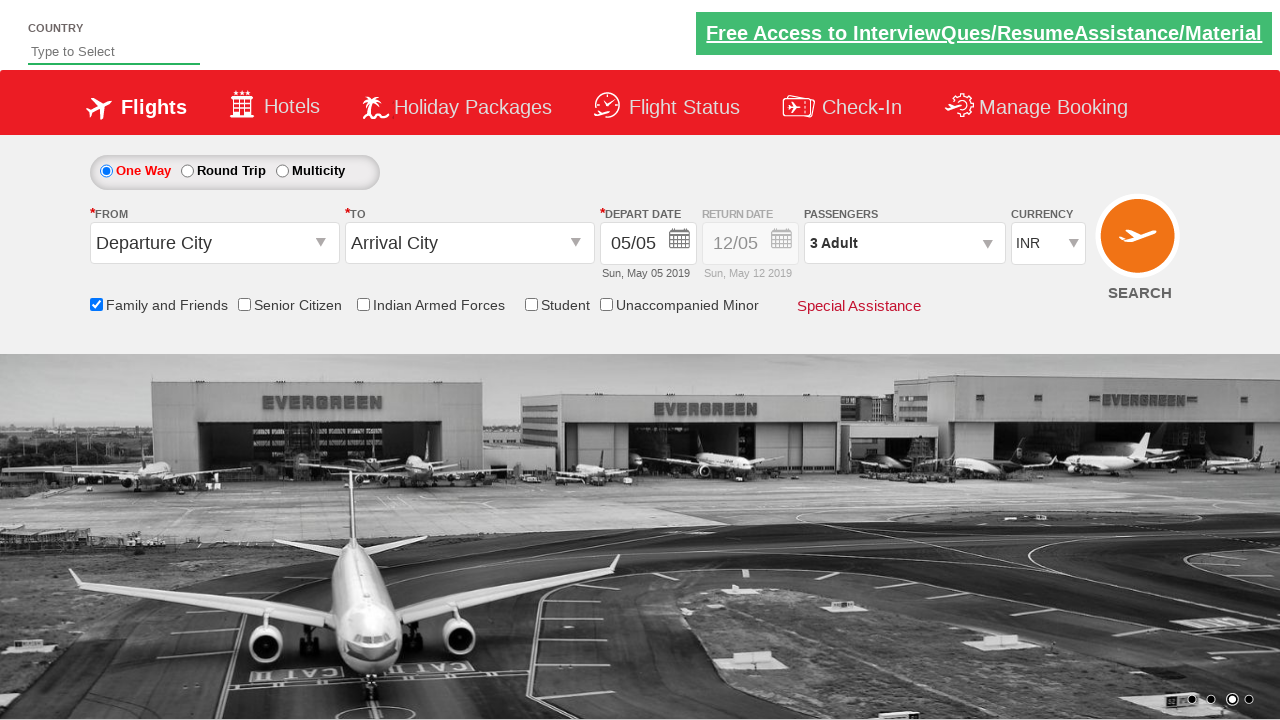